Tests mouse and keyboard actions including hover, double-click, drag-and-drop, slider manipulation, and dropdown selection.

Starting URL: https://testautomationpractice.blogspot.com/p/playwrightpractice.html

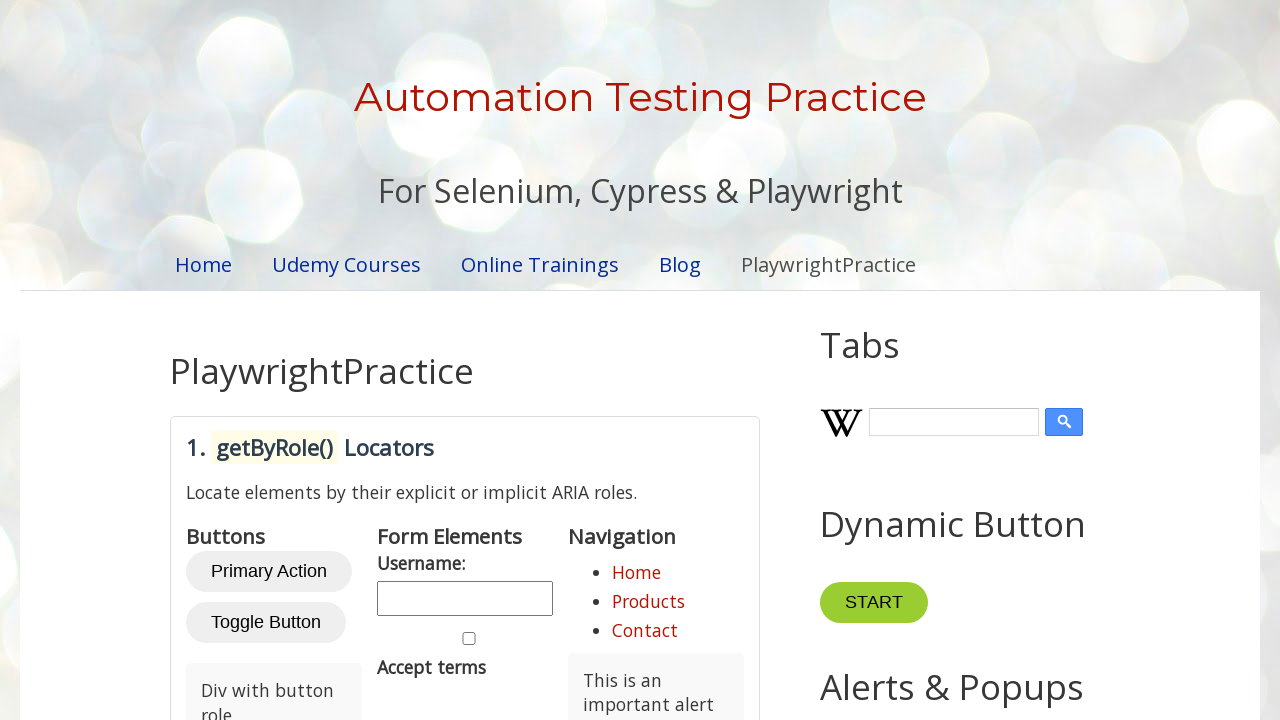

Hovered over 'Point Me' button at (868, 361) on internal:role=button[name="Point Me"i]
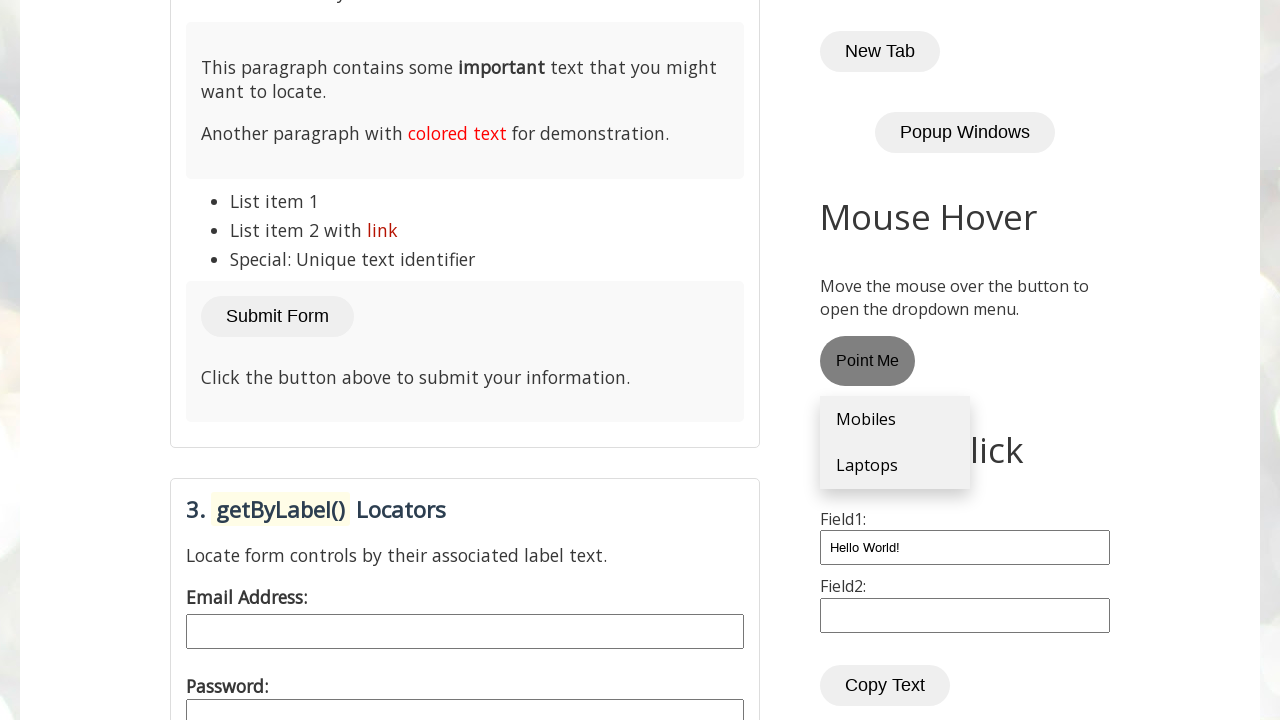

Hovered over first dropdown menu item at (895, 419) on .dropdown-content a >> nth=0
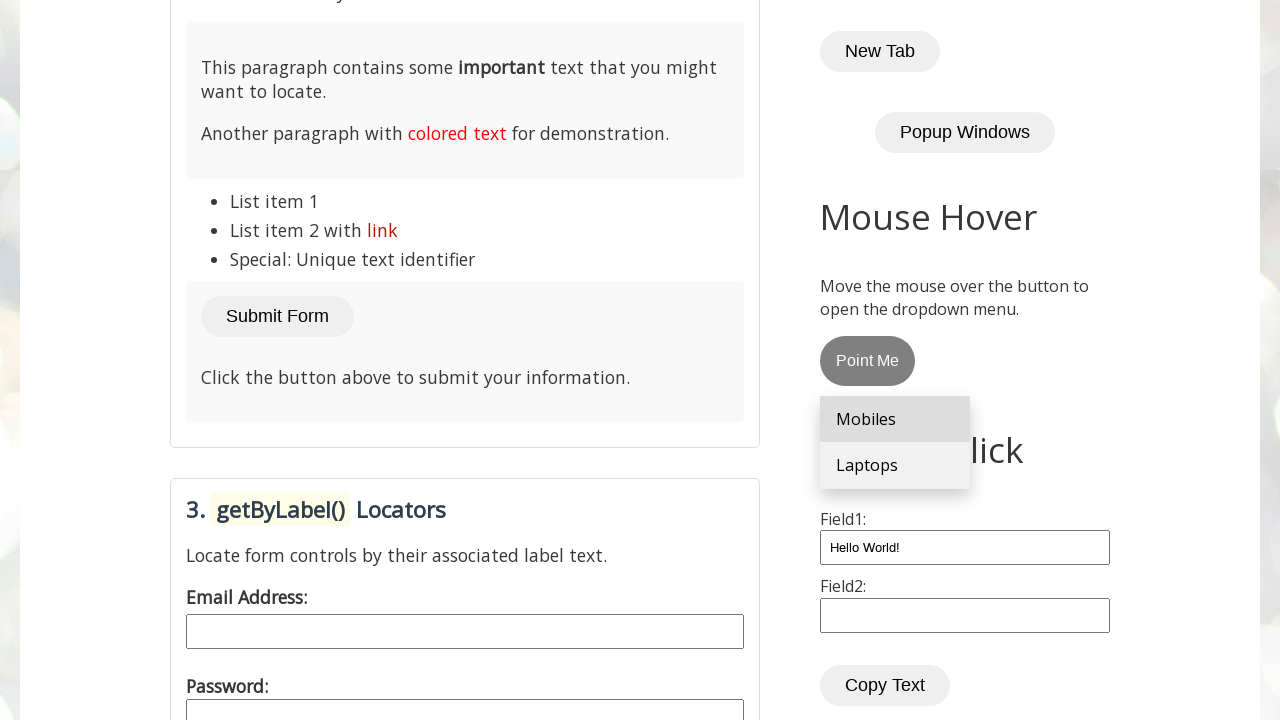

Double-clicked 'Copy Text' button at (885, 686) on internal:role=button[name="Copy Text"i]
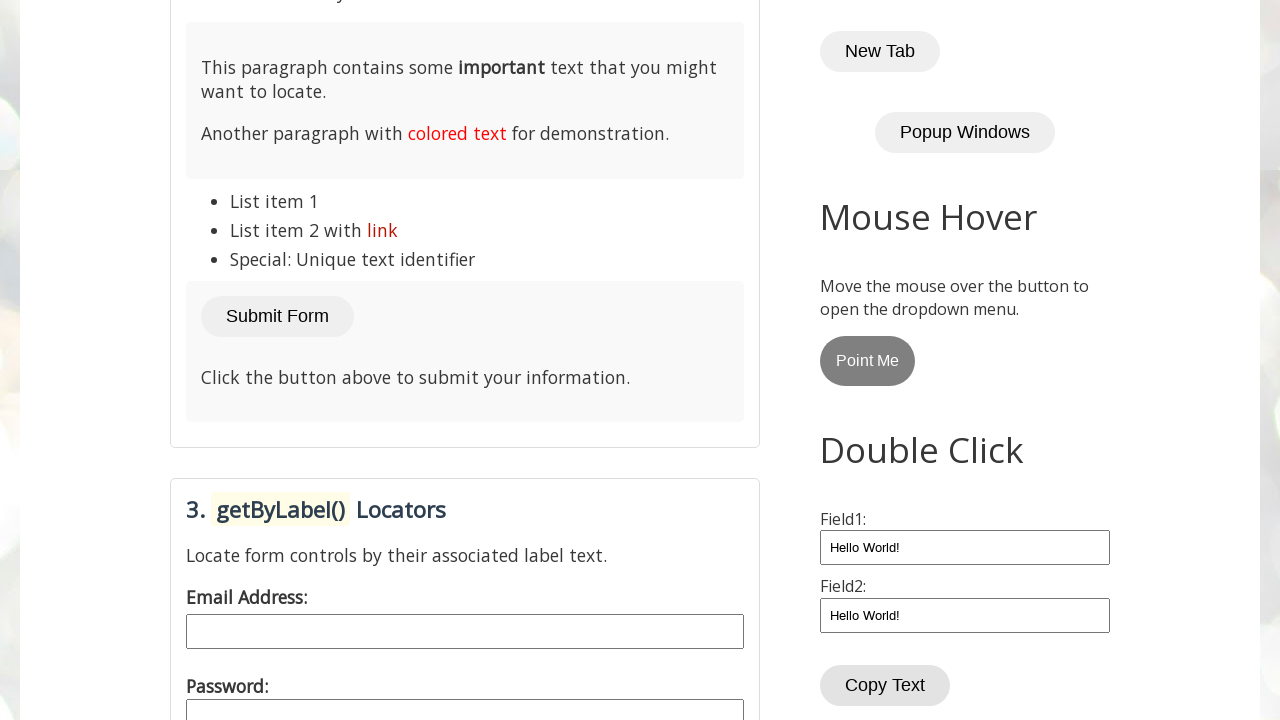

Dragged 'Drag me to my target' element to droppable target at (914, 535)
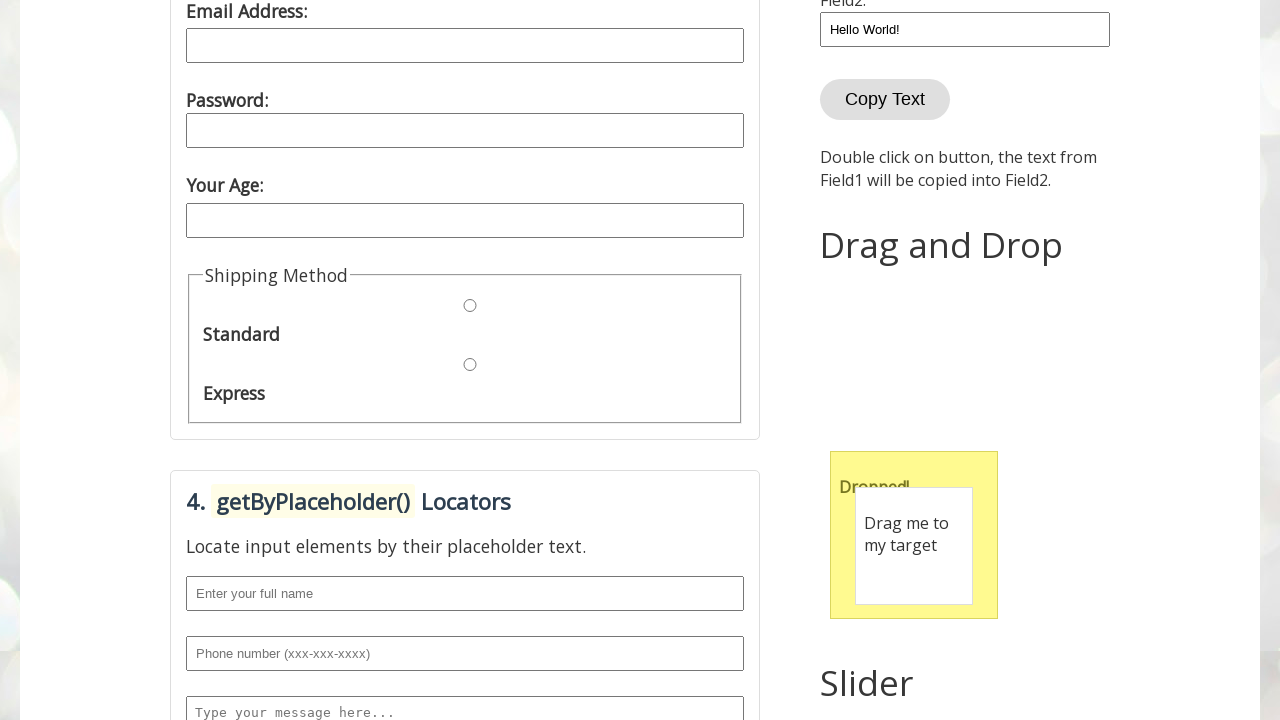

Waited 1 second for drag-and-drop to complete
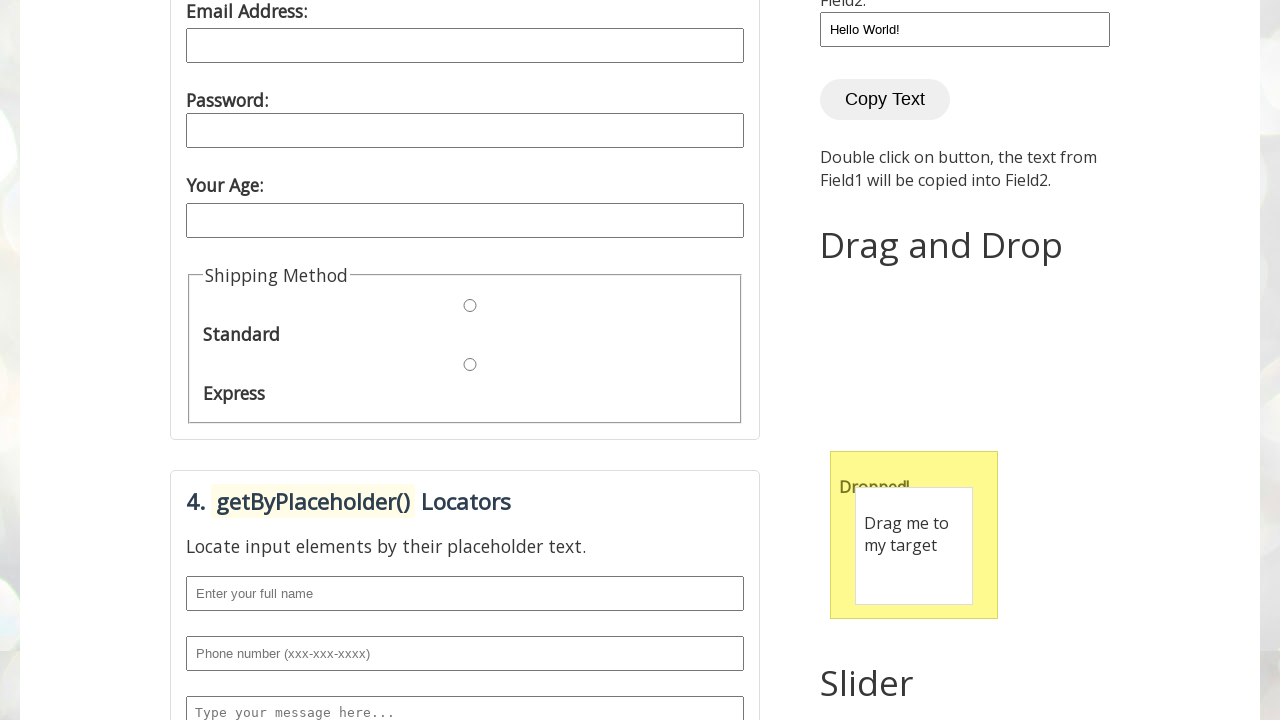

Pressed ArrowLeft on first slider (iteration 1/5) on .ui-slider-handle >> nth=0
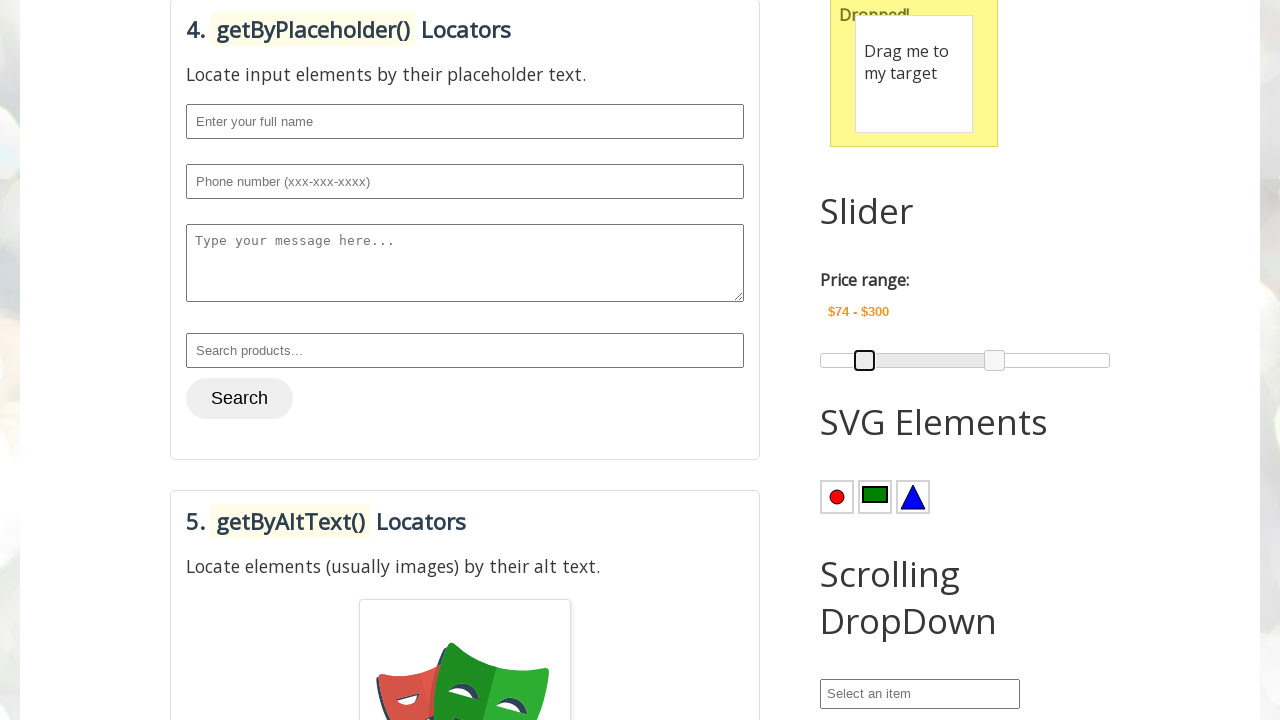

Pressed ArrowLeft on first slider (iteration 2/5) on .ui-slider-handle >> nth=0
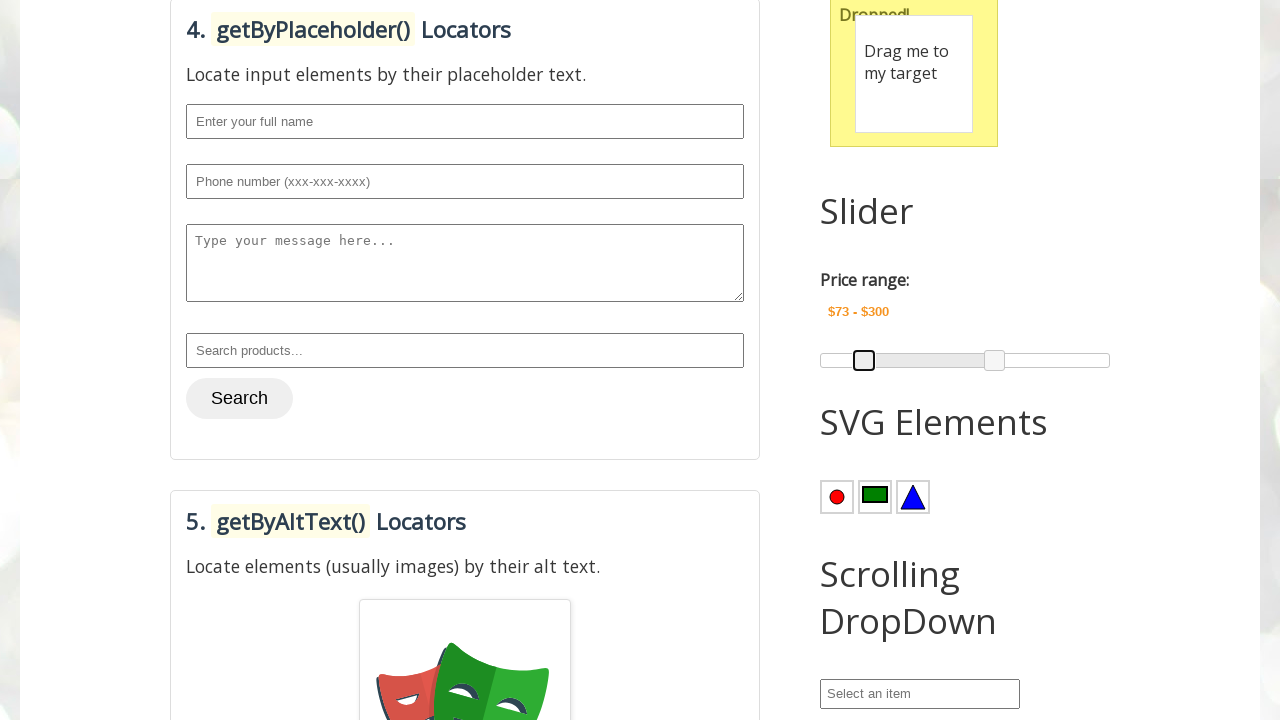

Pressed ArrowLeft on first slider (iteration 3/5) on .ui-slider-handle >> nth=0
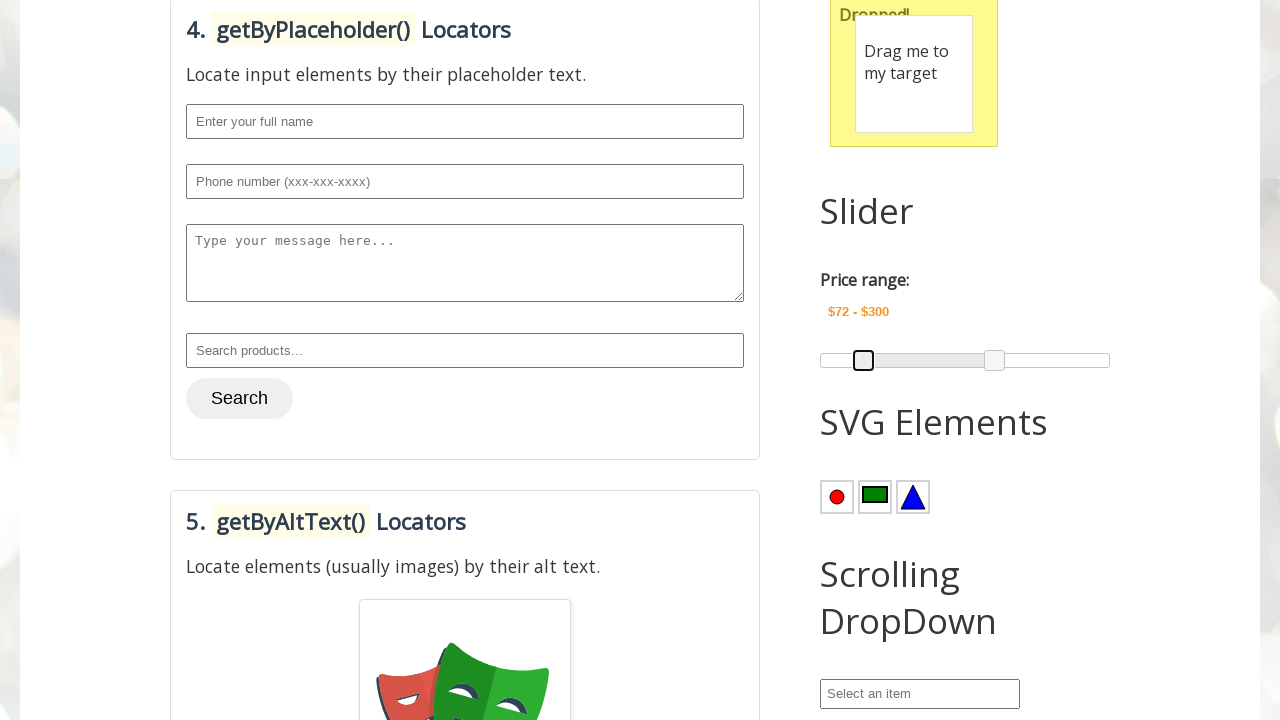

Pressed ArrowLeft on first slider (iteration 4/5) on .ui-slider-handle >> nth=0
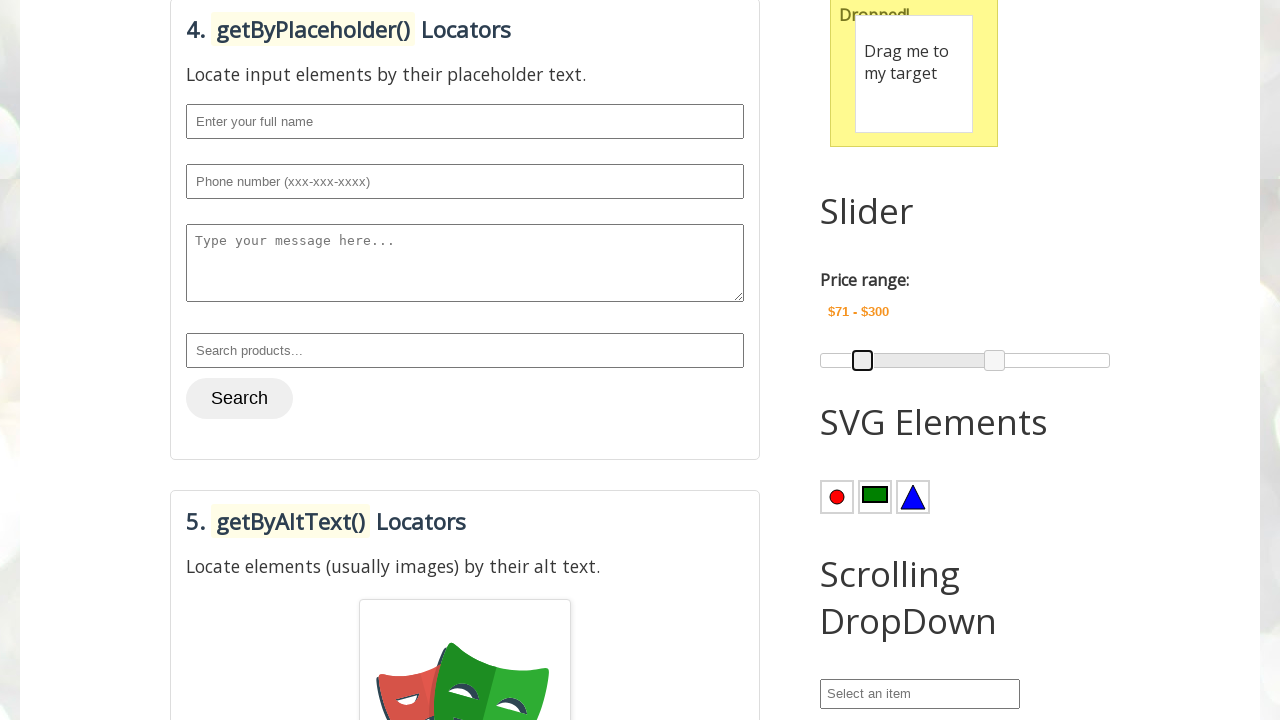

Pressed ArrowLeft on first slider (iteration 5/5) on .ui-slider-handle >> nth=0
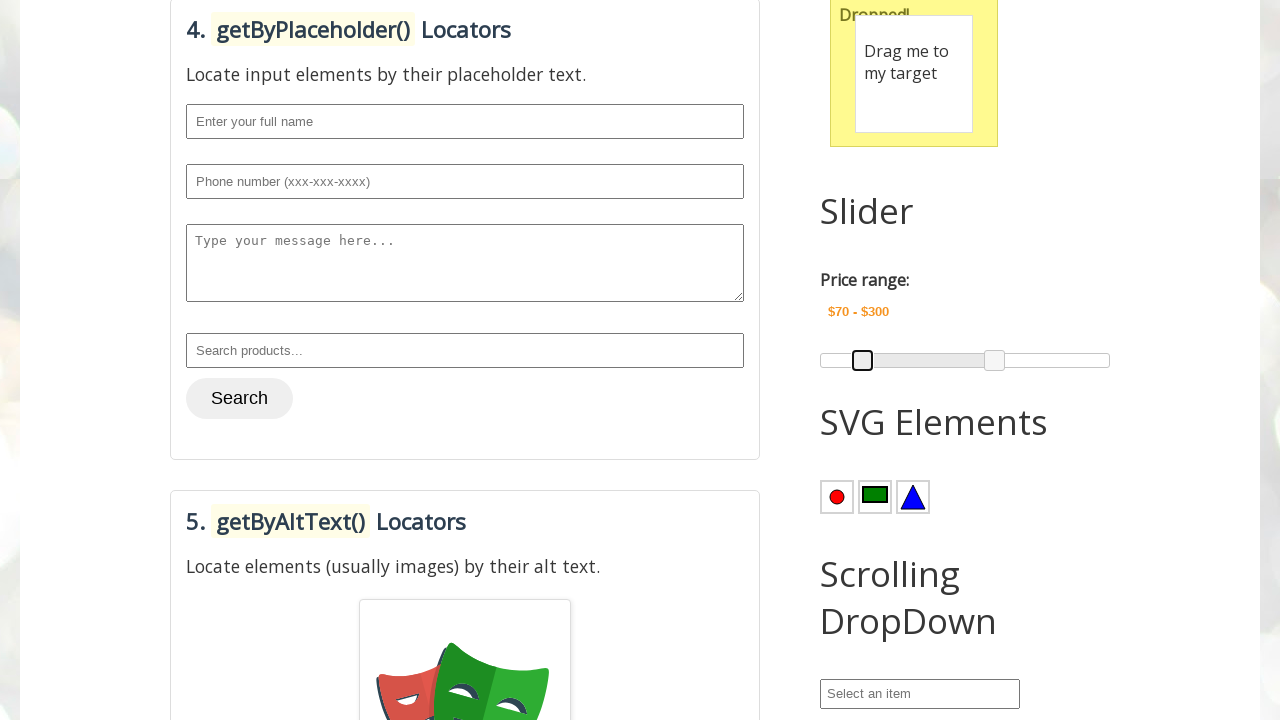

Pressed ArrowRight on second slider (iteration 1/15) on .ui-slider-handle >> nth=1
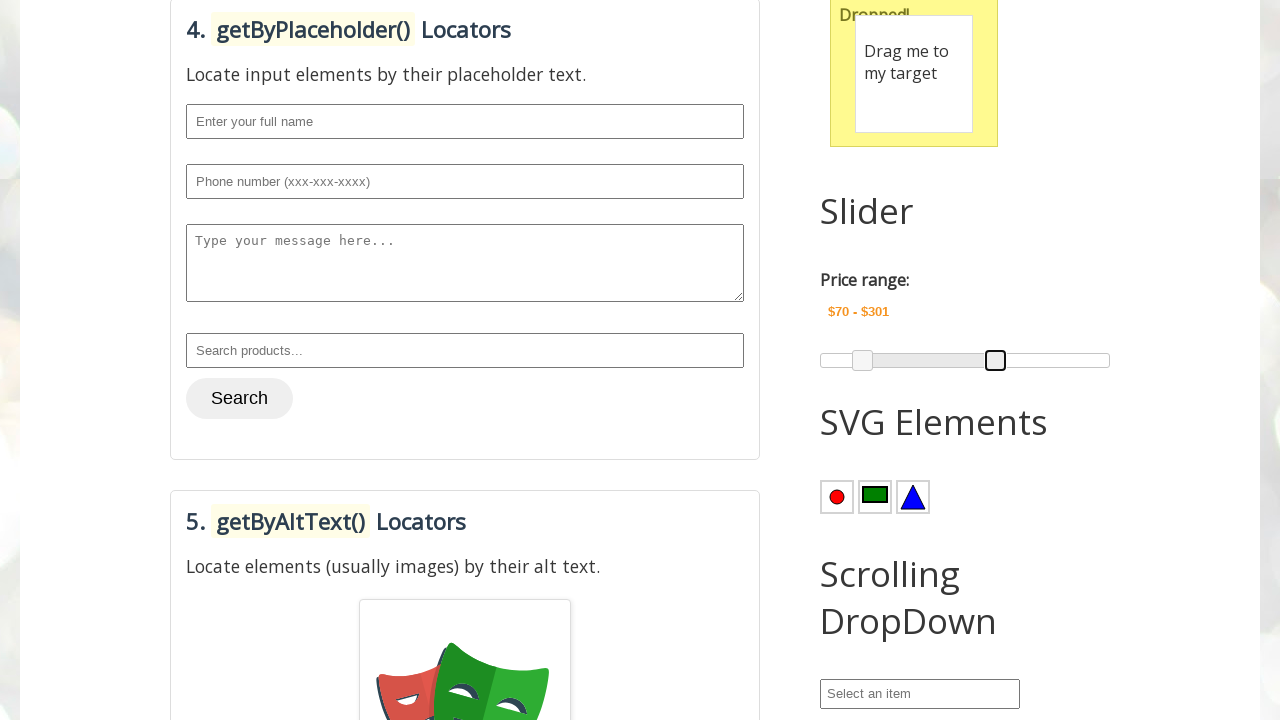

Pressed ArrowRight on second slider (iteration 2/15) on .ui-slider-handle >> nth=1
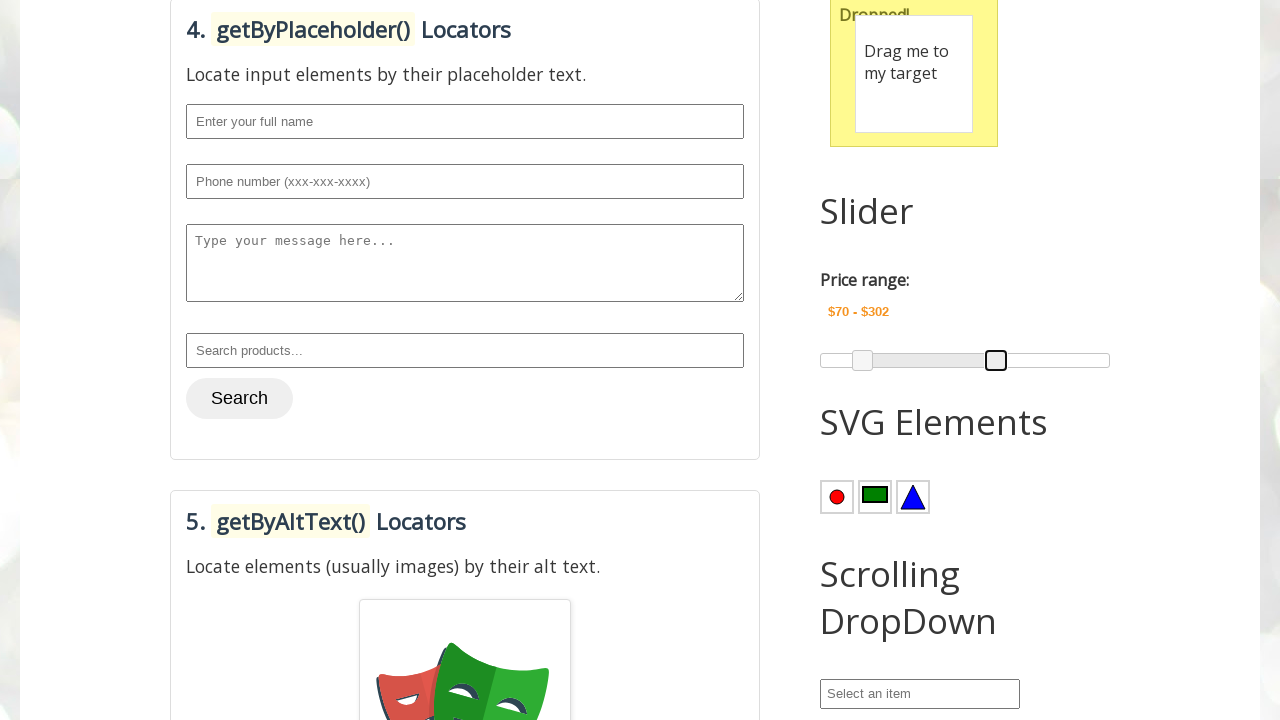

Pressed ArrowRight on second slider (iteration 3/15) on .ui-slider-handle >> nth=1
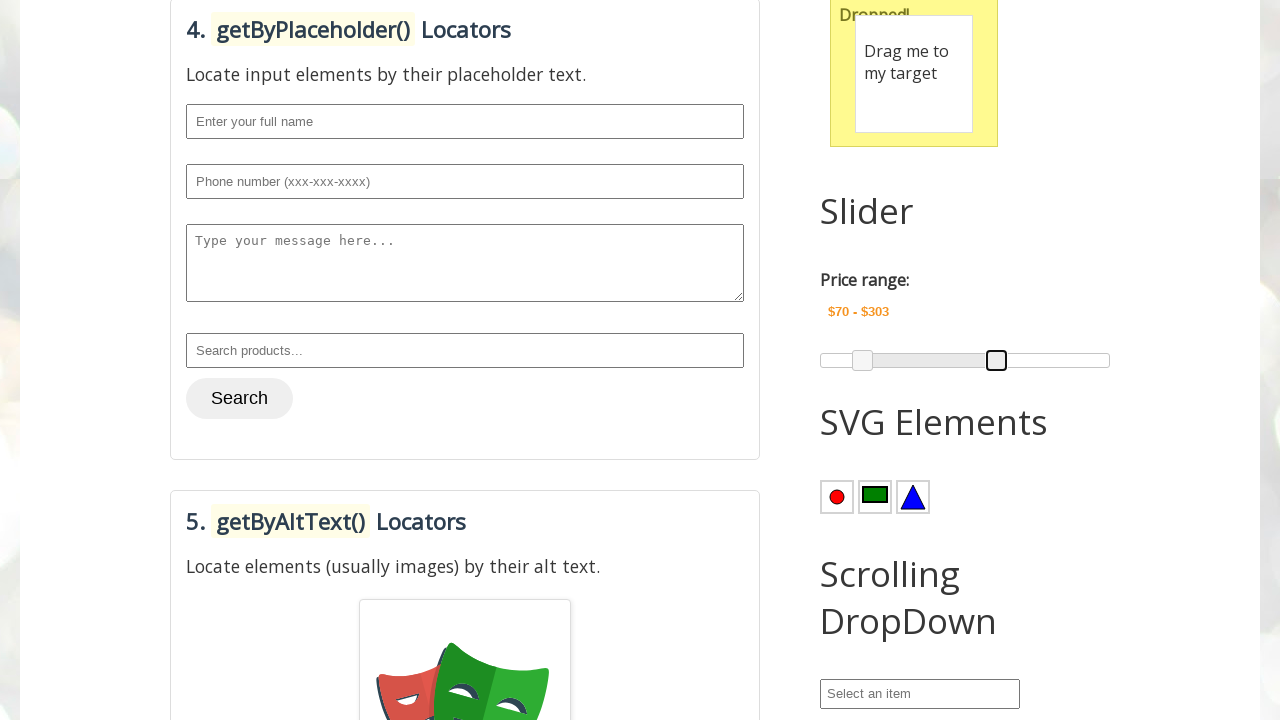

Pressed ArrowRight on second slider (iteration 4/15) on .ui-slider-handle >> nth=1
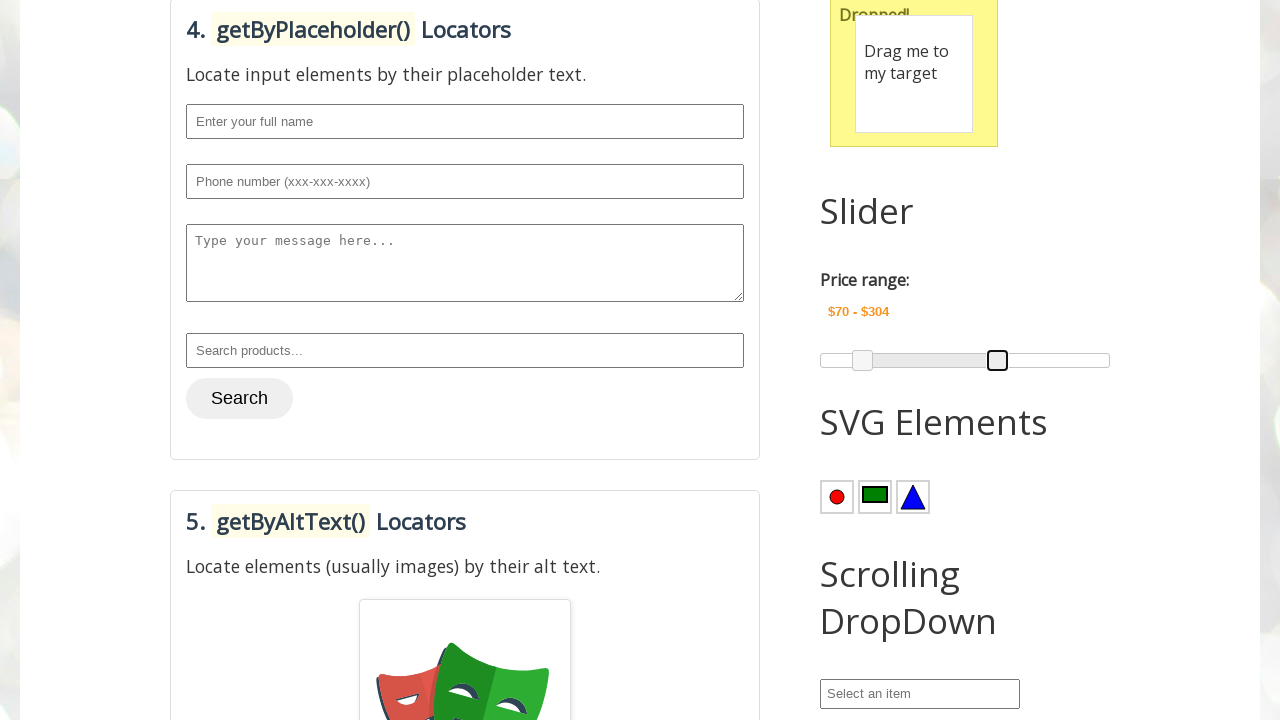

Pressed ArrowRight on second slider (iteration 5/15) on .ui-slider-handle >> nth=1
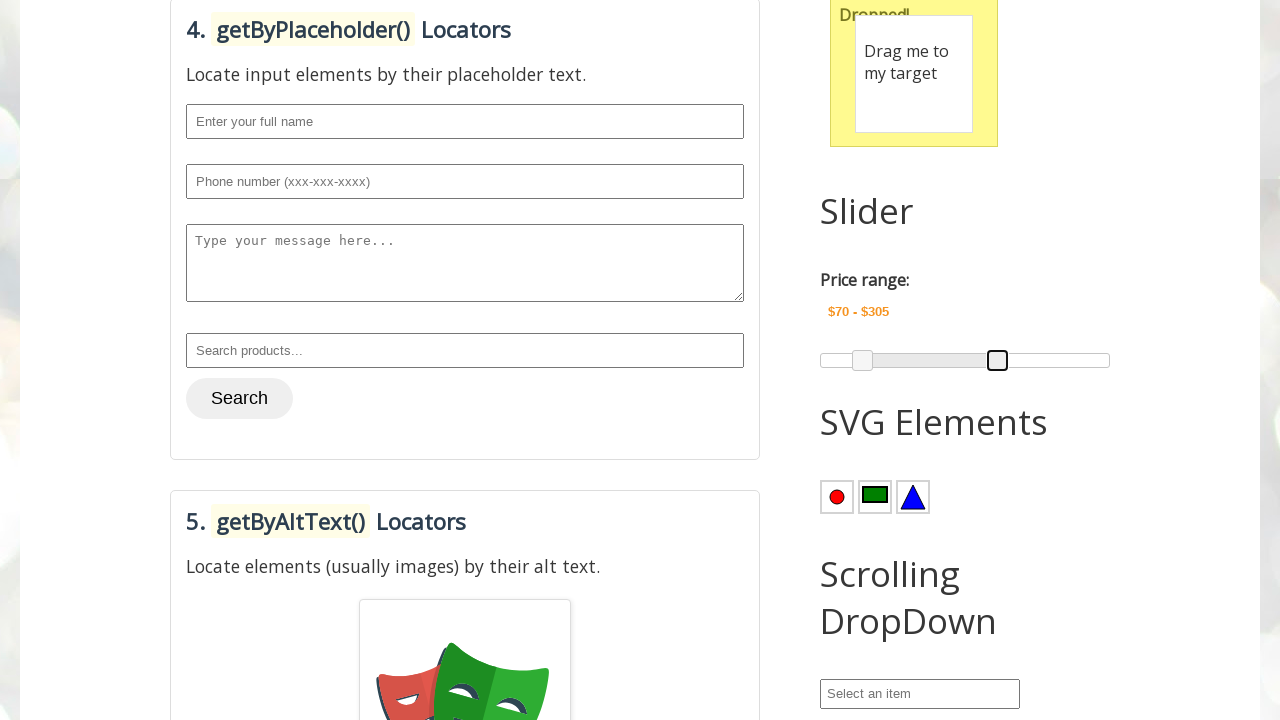

Pressed ArrowRight on second slider (iteration 6/15) on .ui-slider-handle >> nth=1
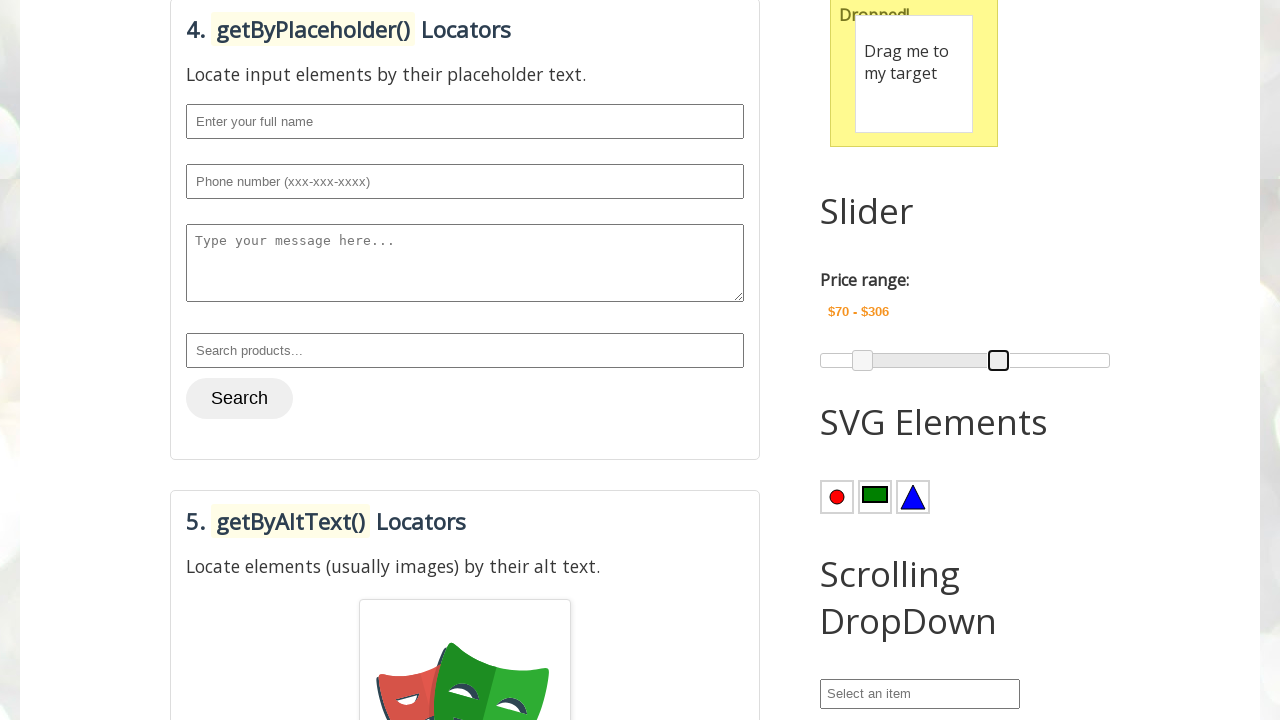

Pressed ArrowRight on second slider (iteration 7/15) on .ui-slider-handle >> nth=1
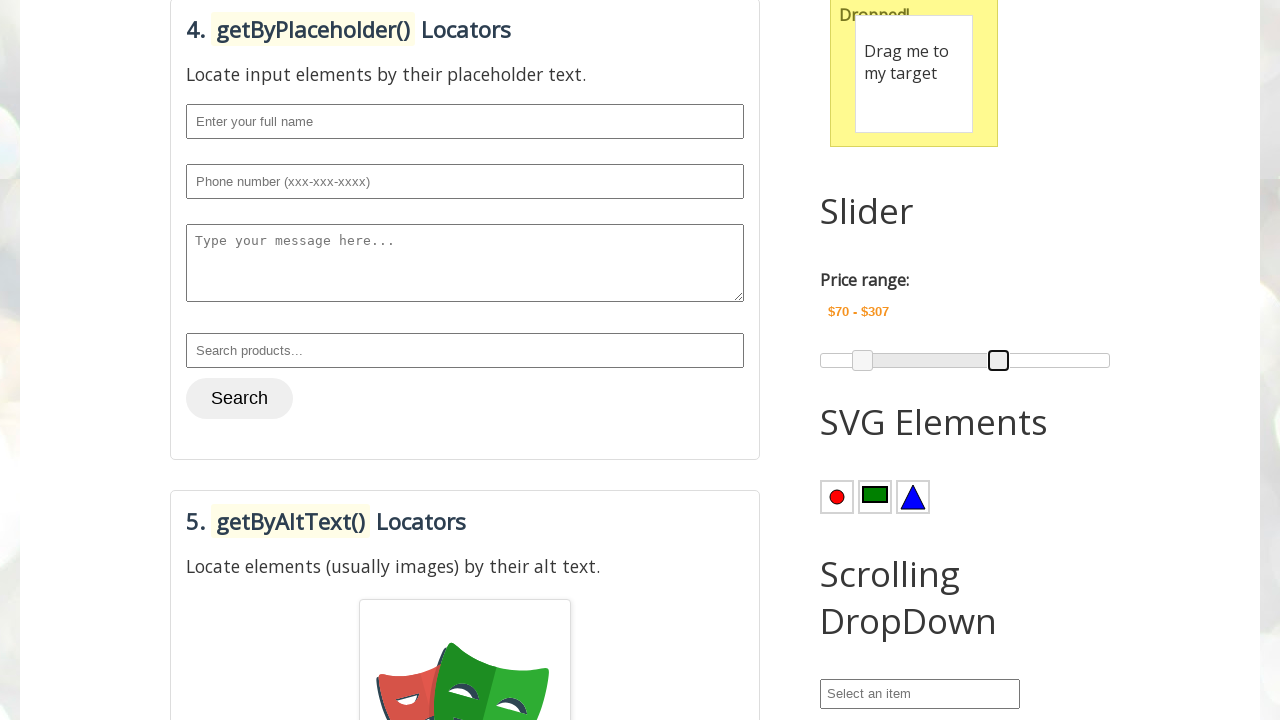

Pressed ArrowRight on second slider (iteration 8/15) on .ui-slider-handle >> nth=1
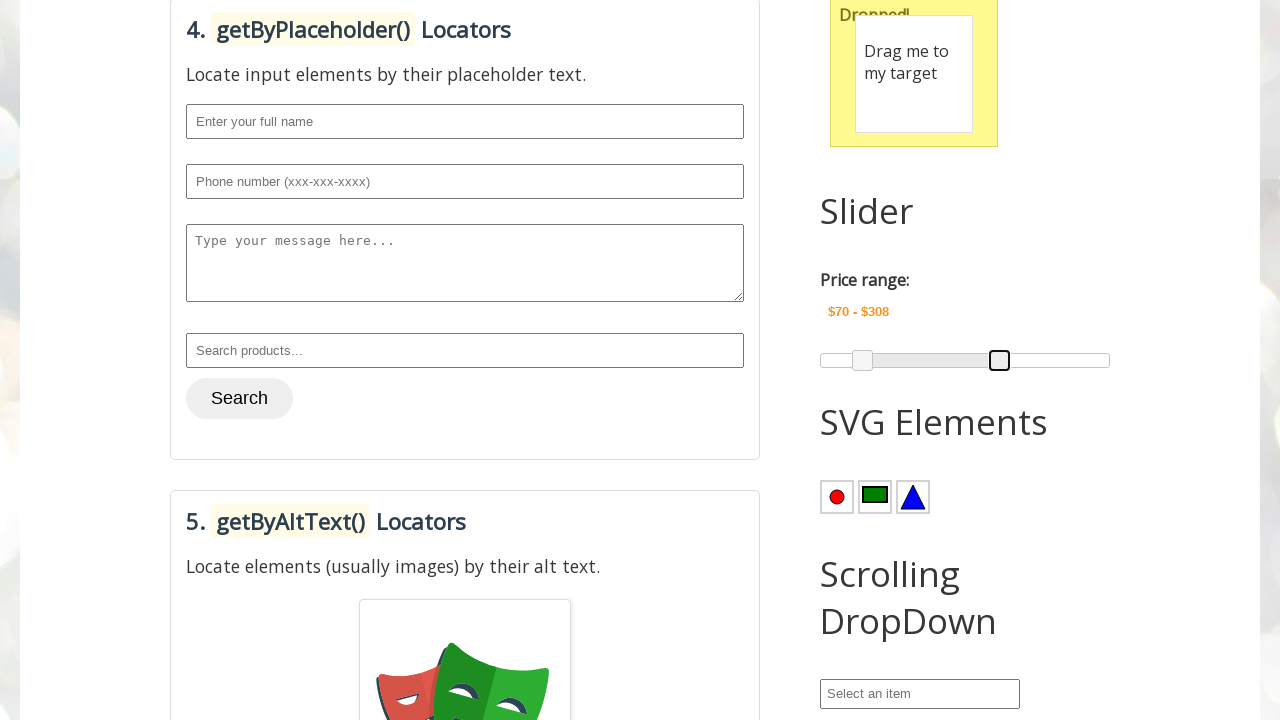

Pressed ArrowRight on second slider (iteration 9/15) on .ui-slider-handle >> nth=1
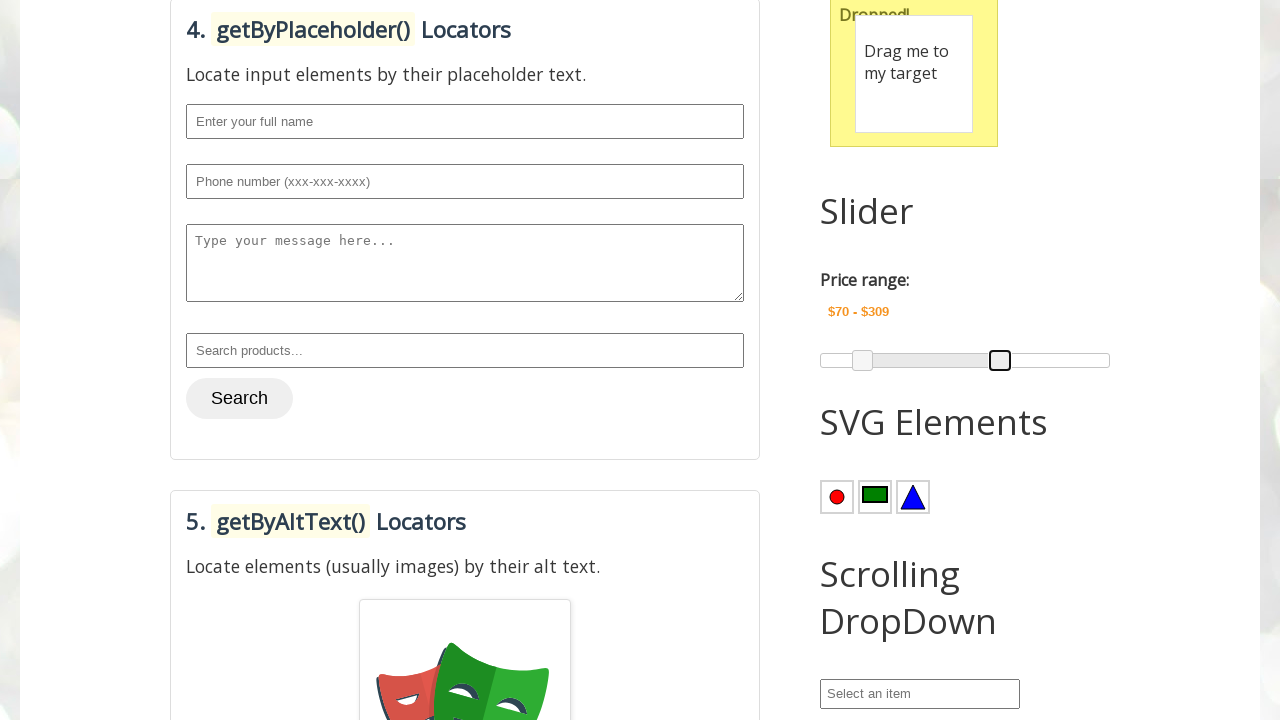

Pressed ArrowRight on second slider (iteration 10/15) on .ui-slider-handle >> nth=1
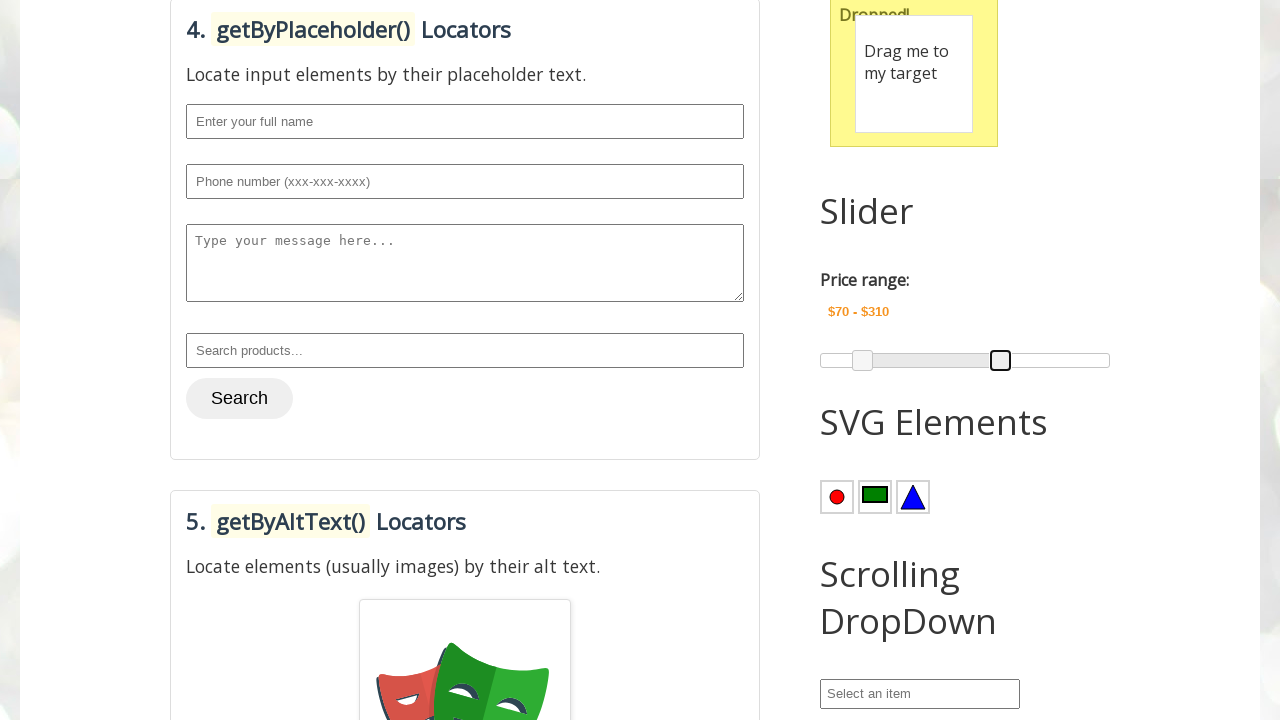

Pressed ArrowRight on second slider (iteration 11/15) on .ui-slider-handle >> nth=1
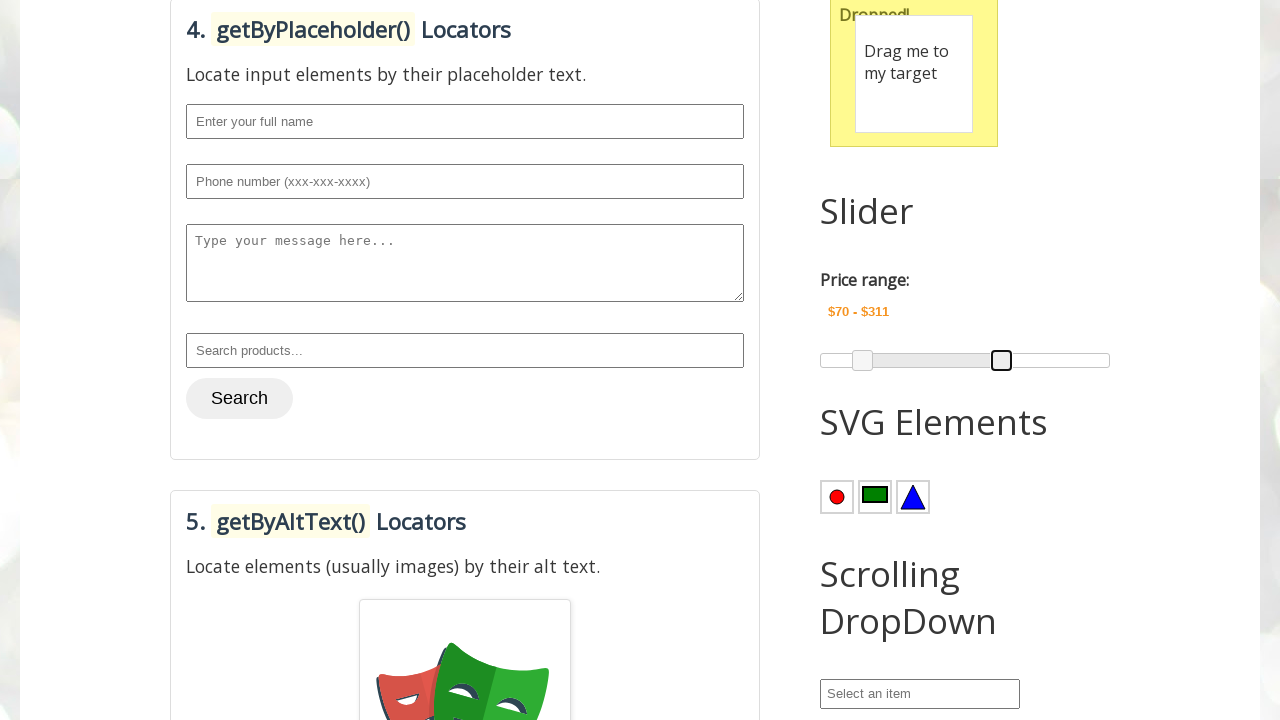

Pressed ArrowRight on second slider (iteration 12/15) on .ui-slider-handle >> nth=1
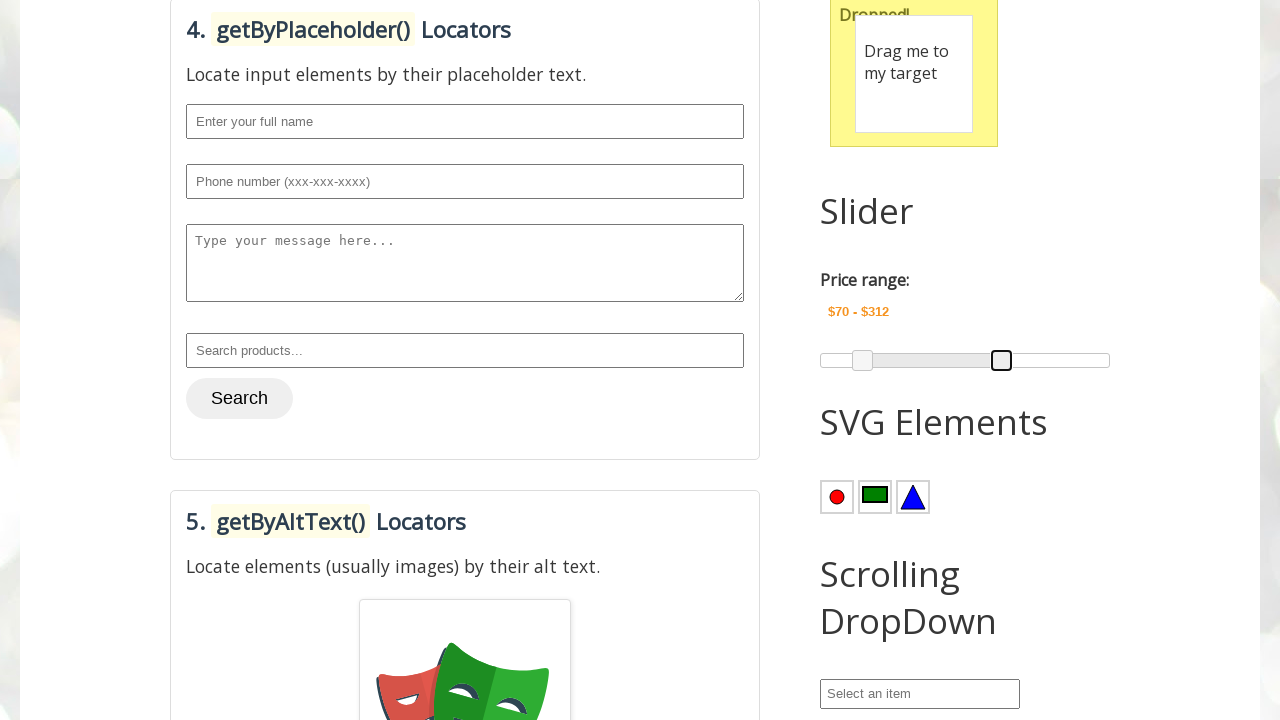

Pressed ArrowRight on second slider (iteration 13/15) on .ui-slider-handle >> nth=1
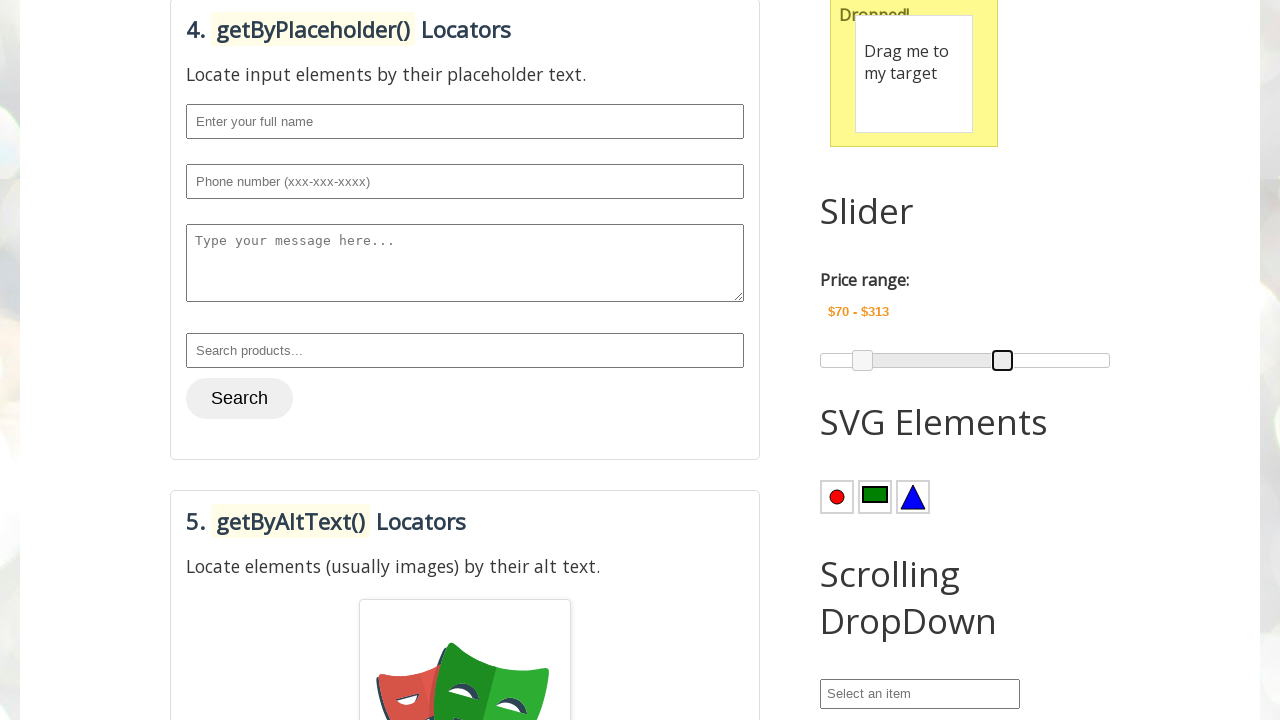

Pressed ArrowRight on second slider (iteration 14/15) on .ui-slider-handle >> nth=1
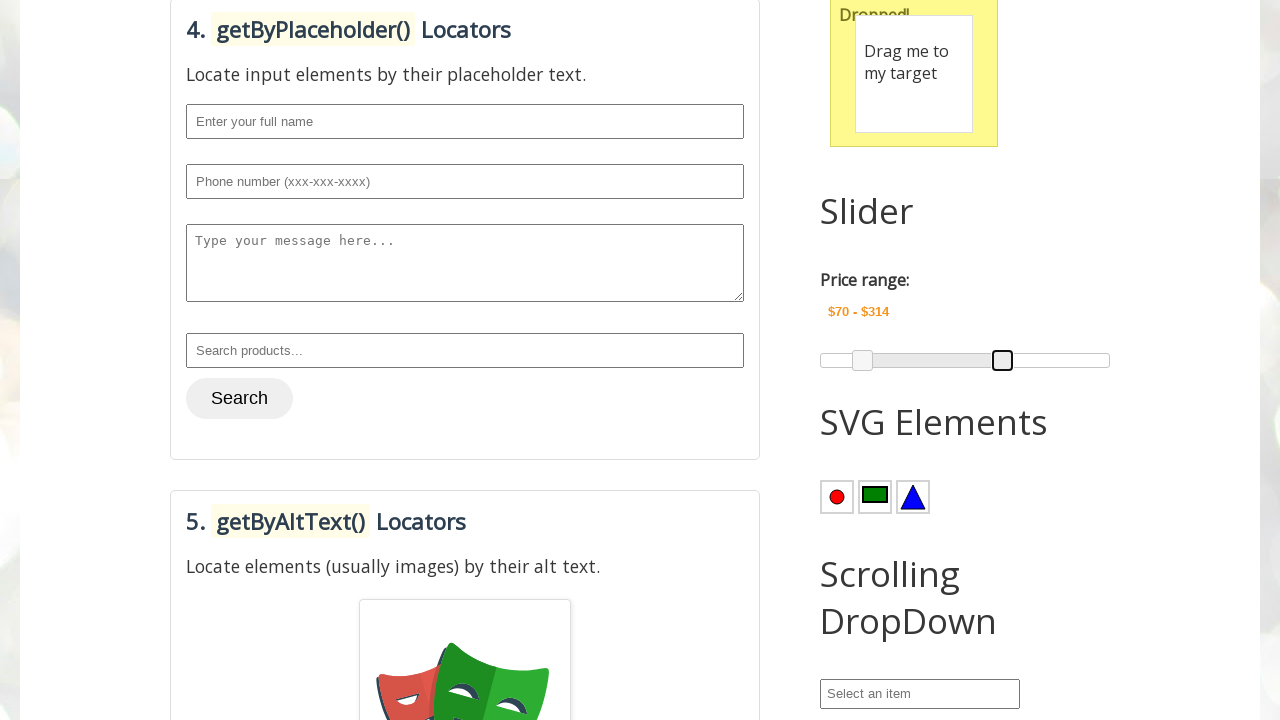

Pressed ArrowRight on second slider (iteration 15/15) on .ui-slider-handle >> nth=1
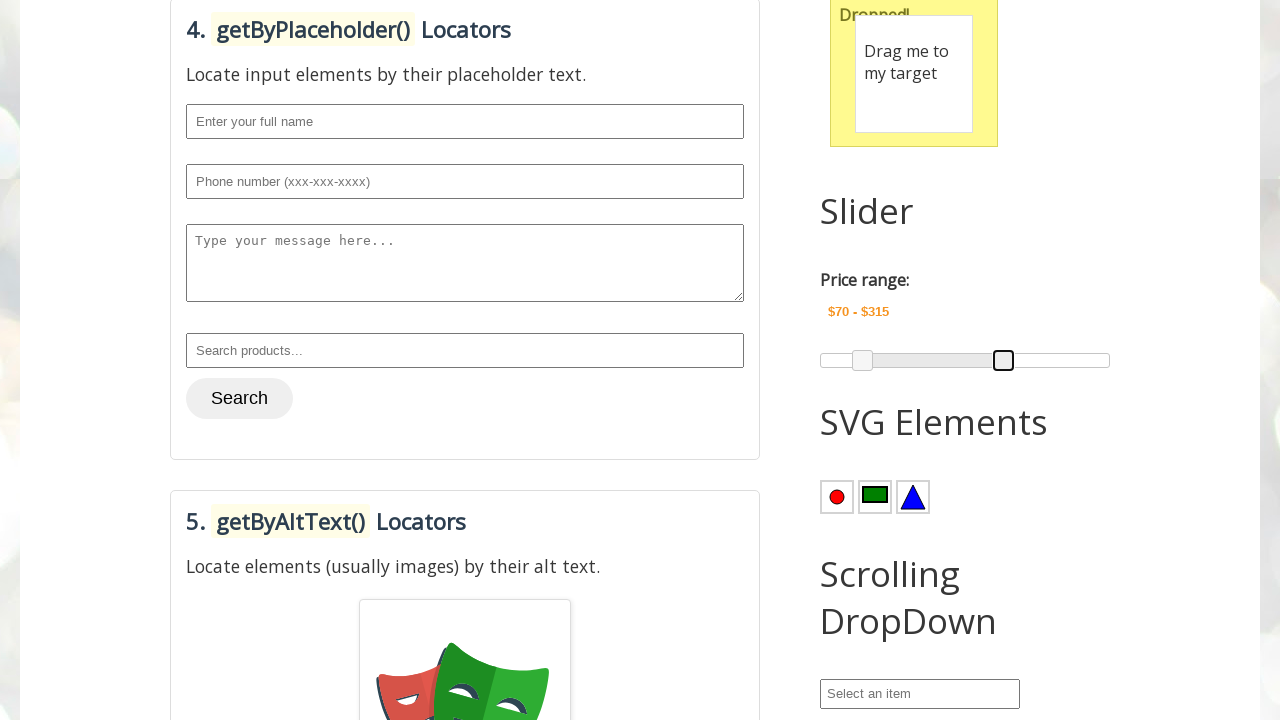

Clicked on combobox dropdown to open it at (920, 694) on #comboBox
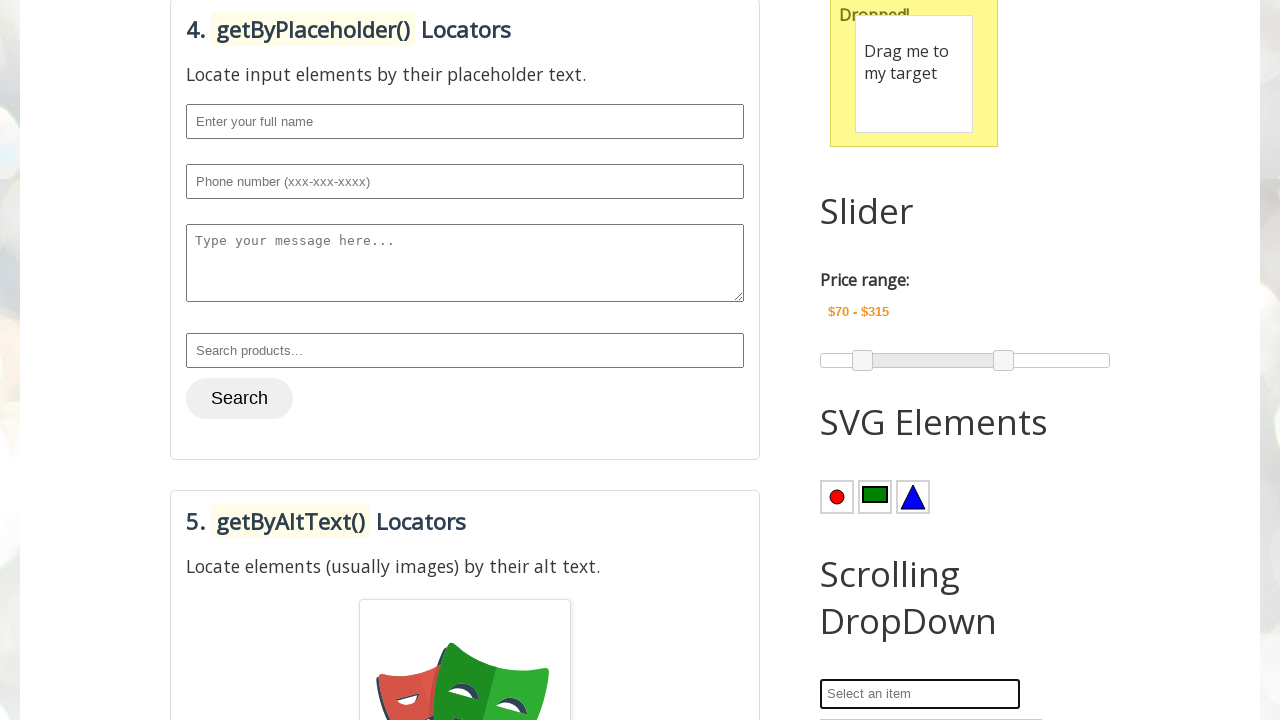

Selected 'Item 86' from dropdown list at (931, 361) on xpath=//div[@class="option"][text()="Item 86"]
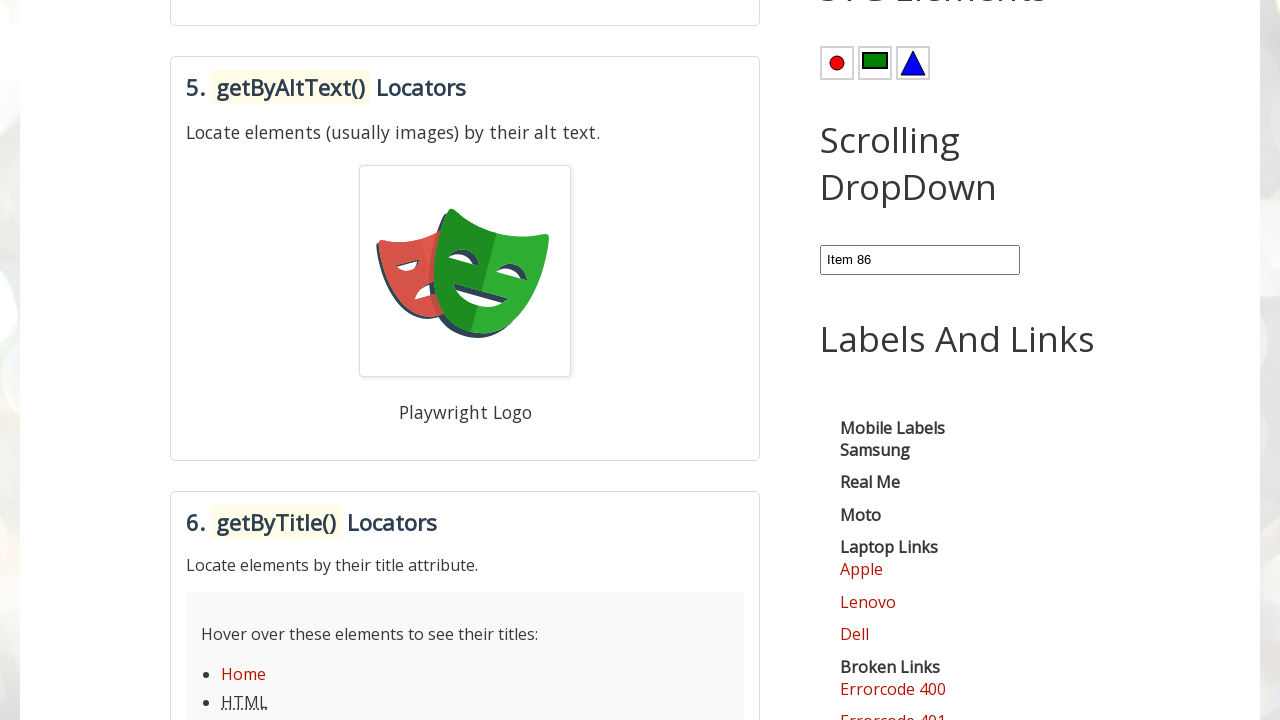

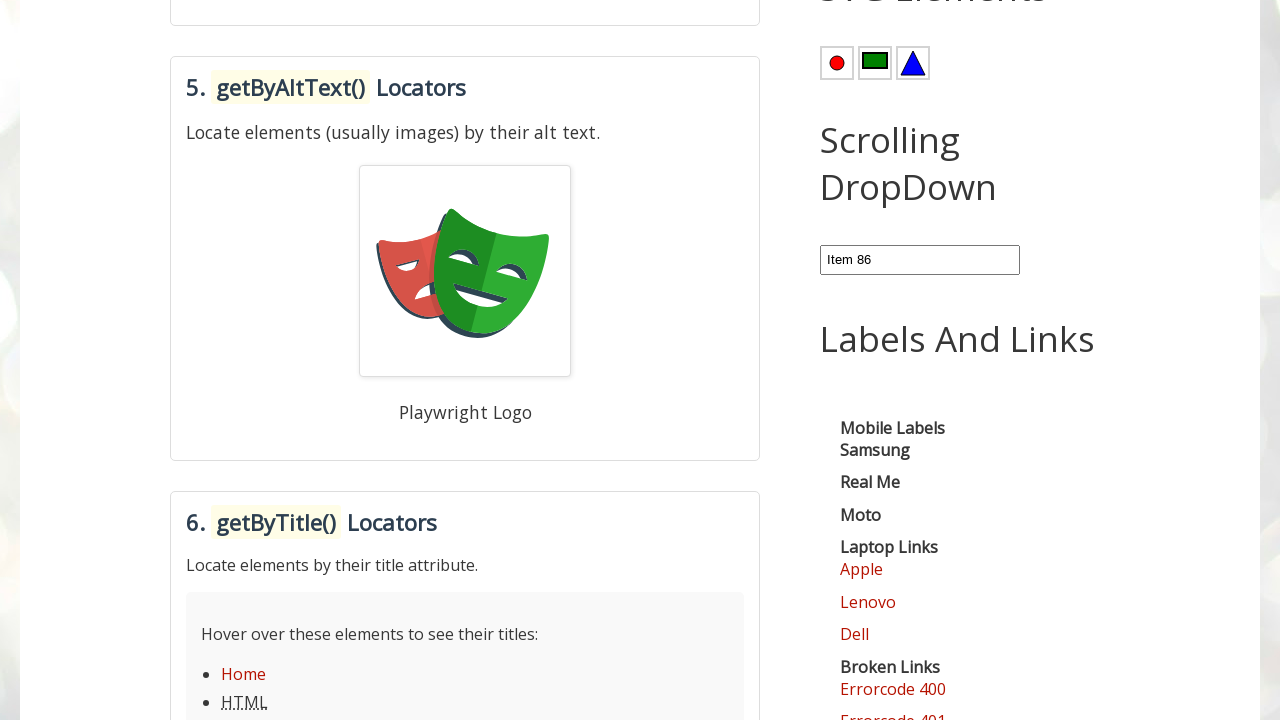